Tests the user registration functionality on ParaBank demo site by filling out all registration form fields (name, address, phone, SSN, username, password) and submitting the form, then verifying the registration success message appears.

Starting URL: https://parabank.parasoft.com/parabank/register.htm

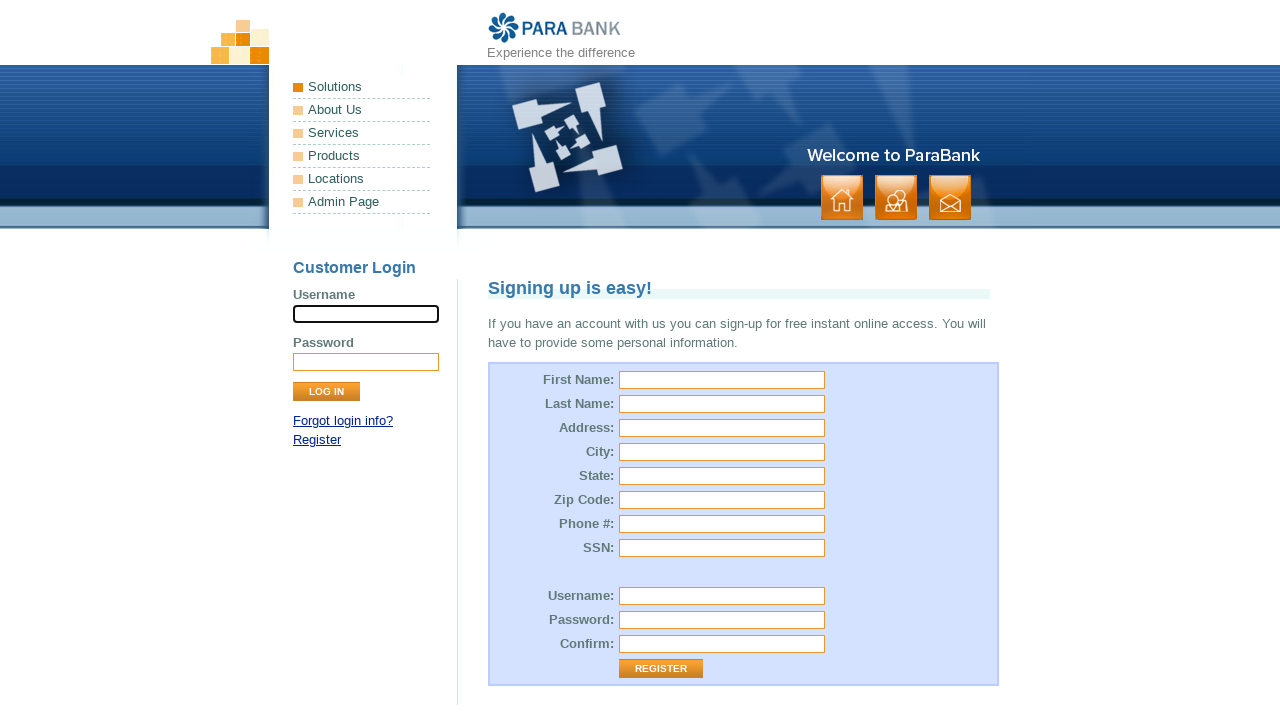

Filled first name field with 'Marcus' on input[name="customer.firstName"]
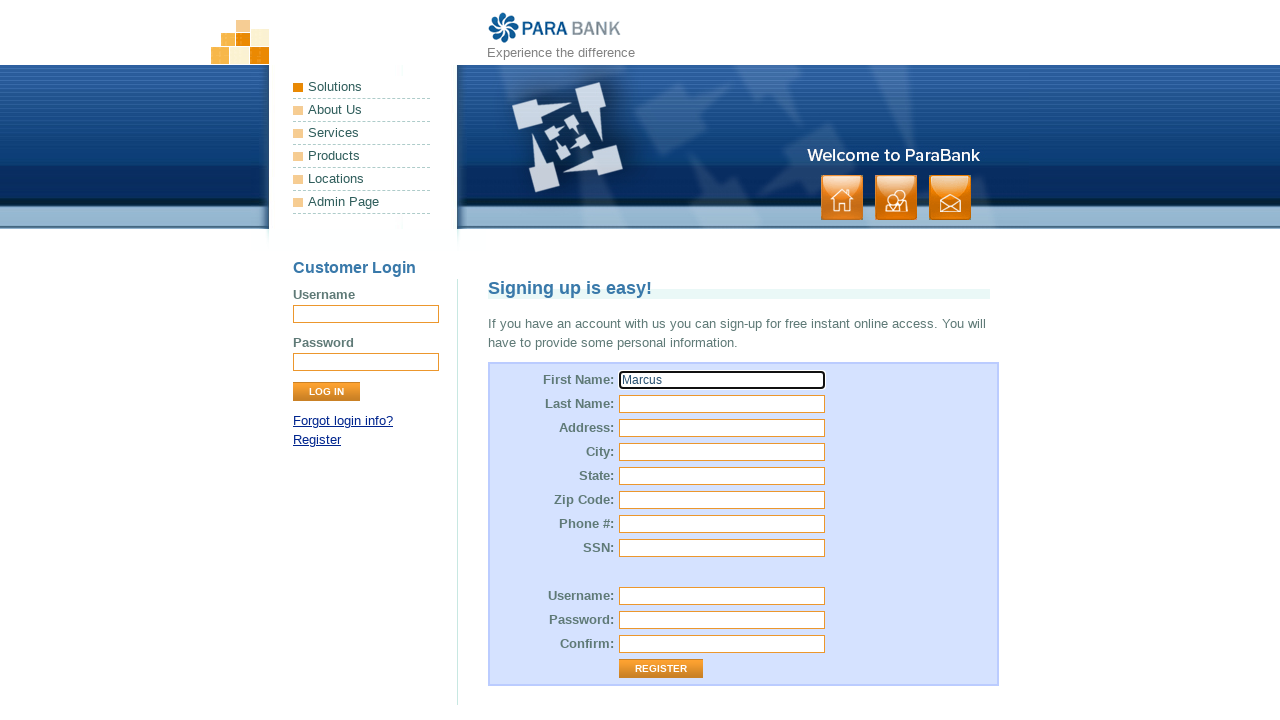

Filled last name field with 'Henderson' on input[name="customer.lastName"]
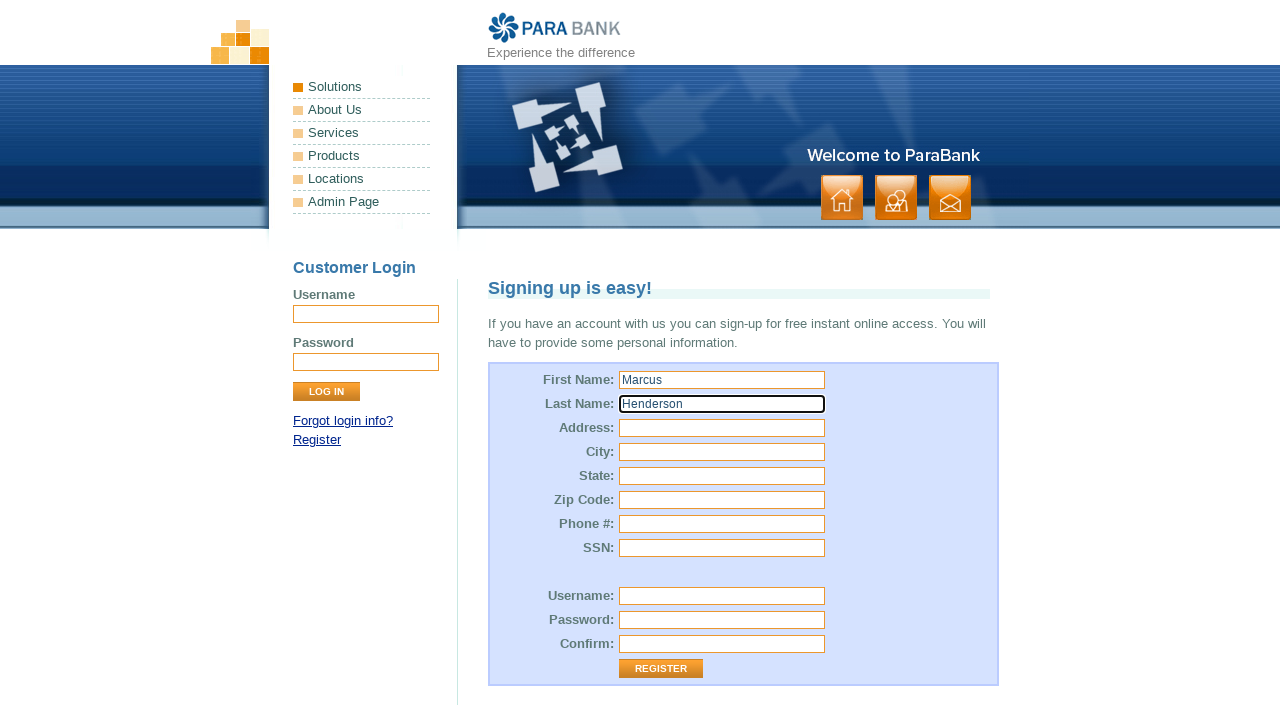

Filled street address field with '456 Oak Avenue' on input[name="customer.address.street"]
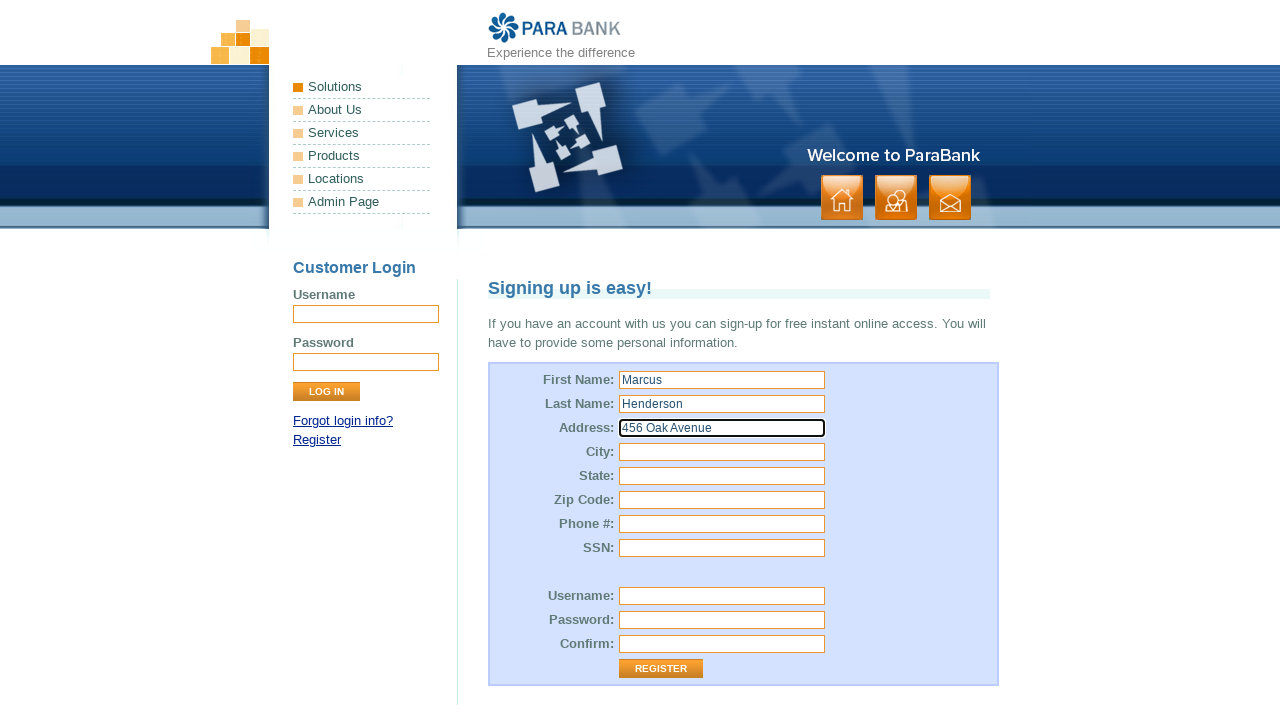

Filled city field with 'Springfield' on input[name="customer.address.city"]
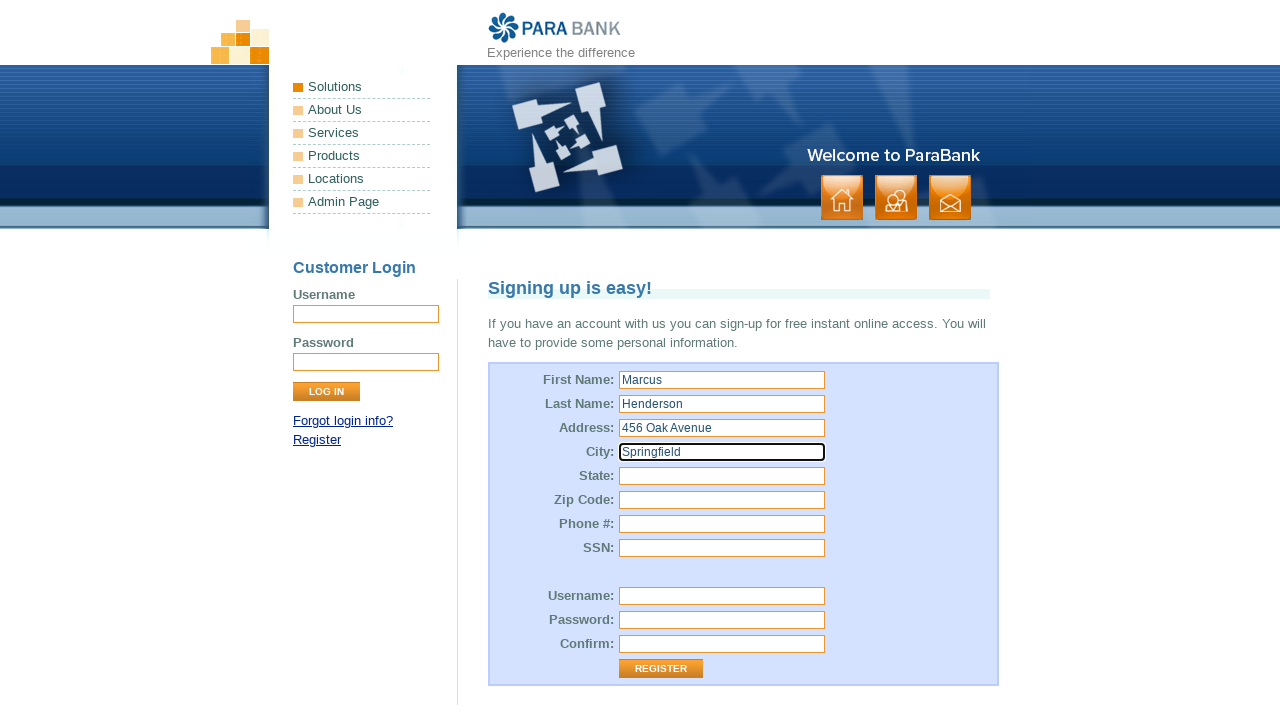

Filled state field with 'TX' on input[name="customer.address.state"]
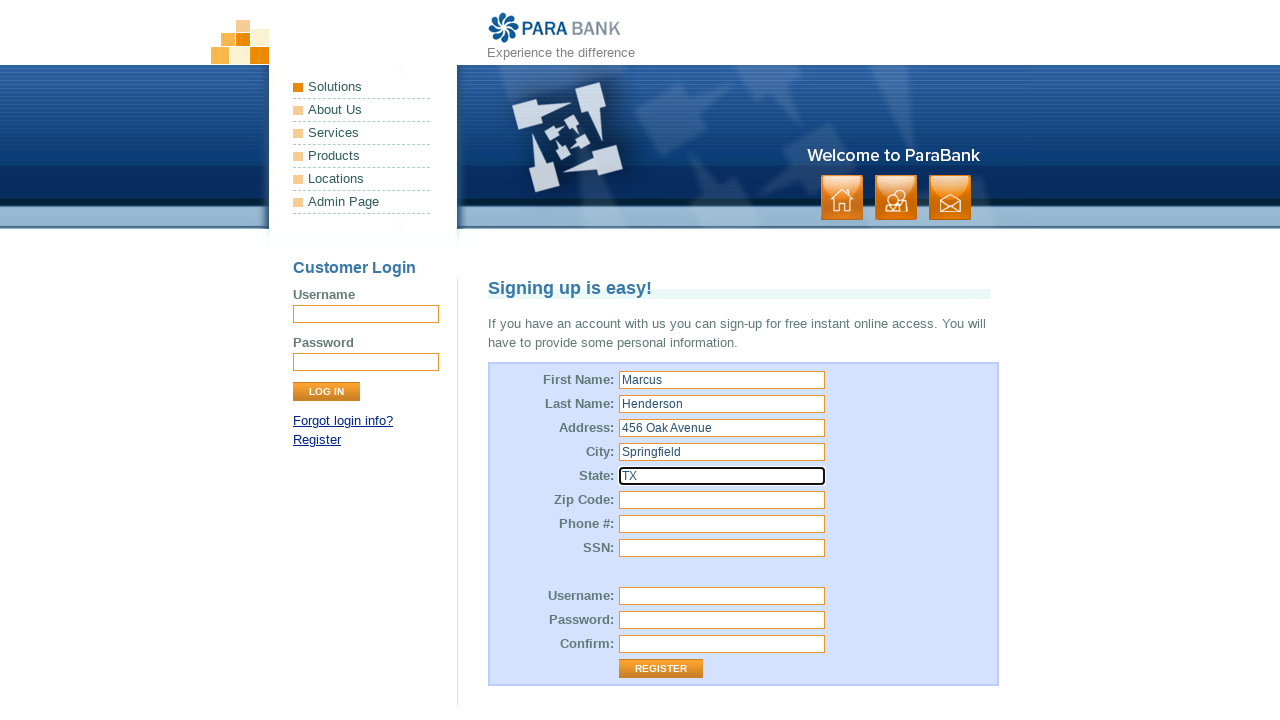

Filled zip code field with '78901' on input[name="customer.address.zipCode"]
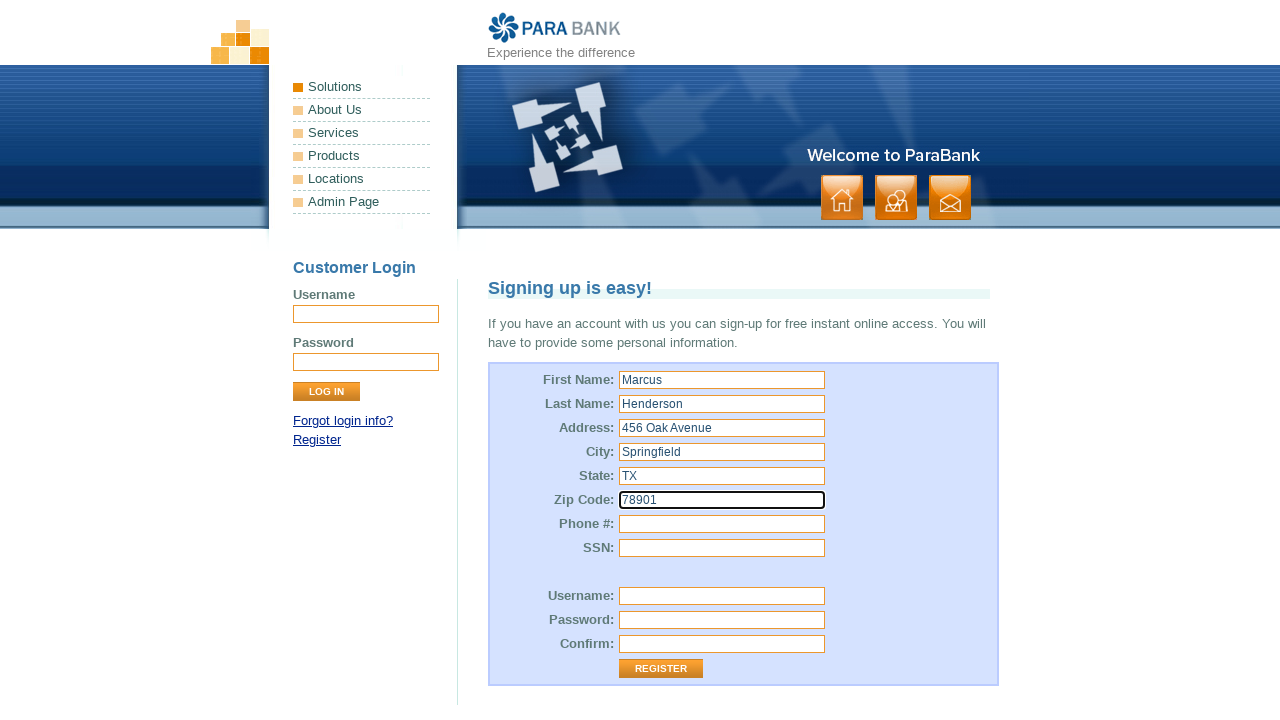

Filled phone number field with '555-867-5309' on input[name="customer.phoneNumber"]
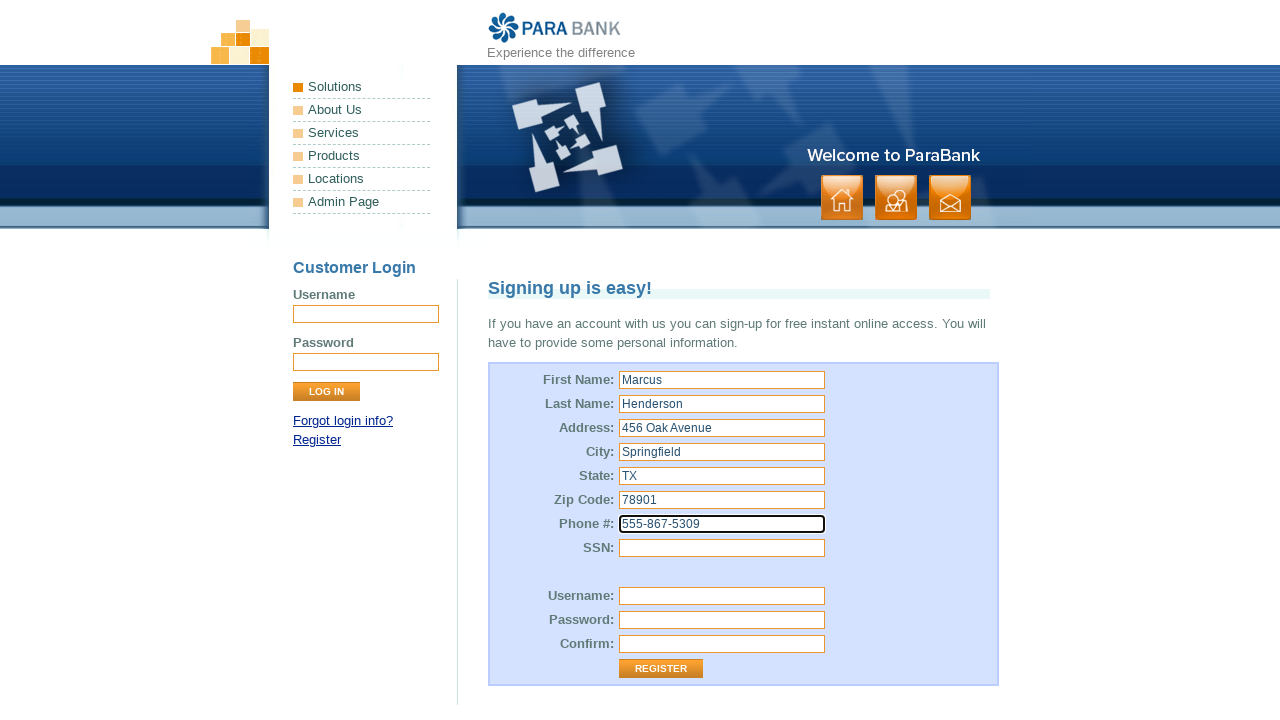

Filled SSN field with '987-65-4321' on input[name="customer.ssn"]
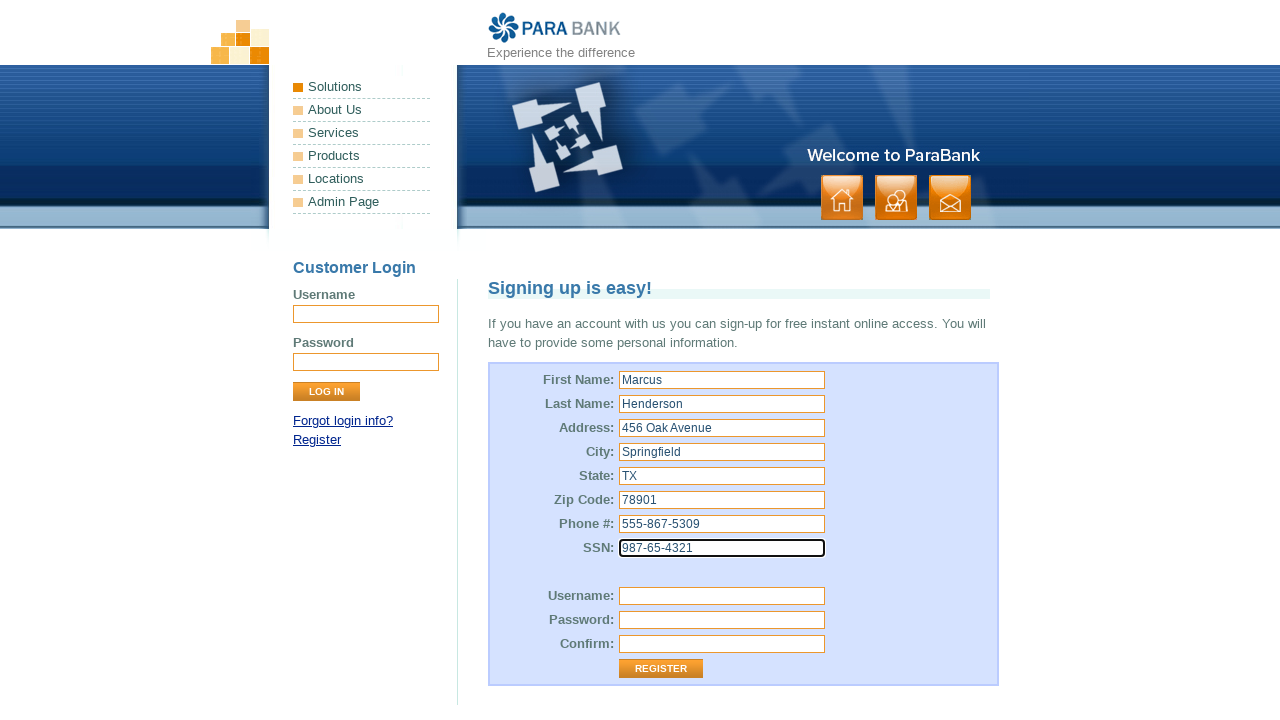

Filled username field with 'testuser_1772437797' on input[name="customer.username"]
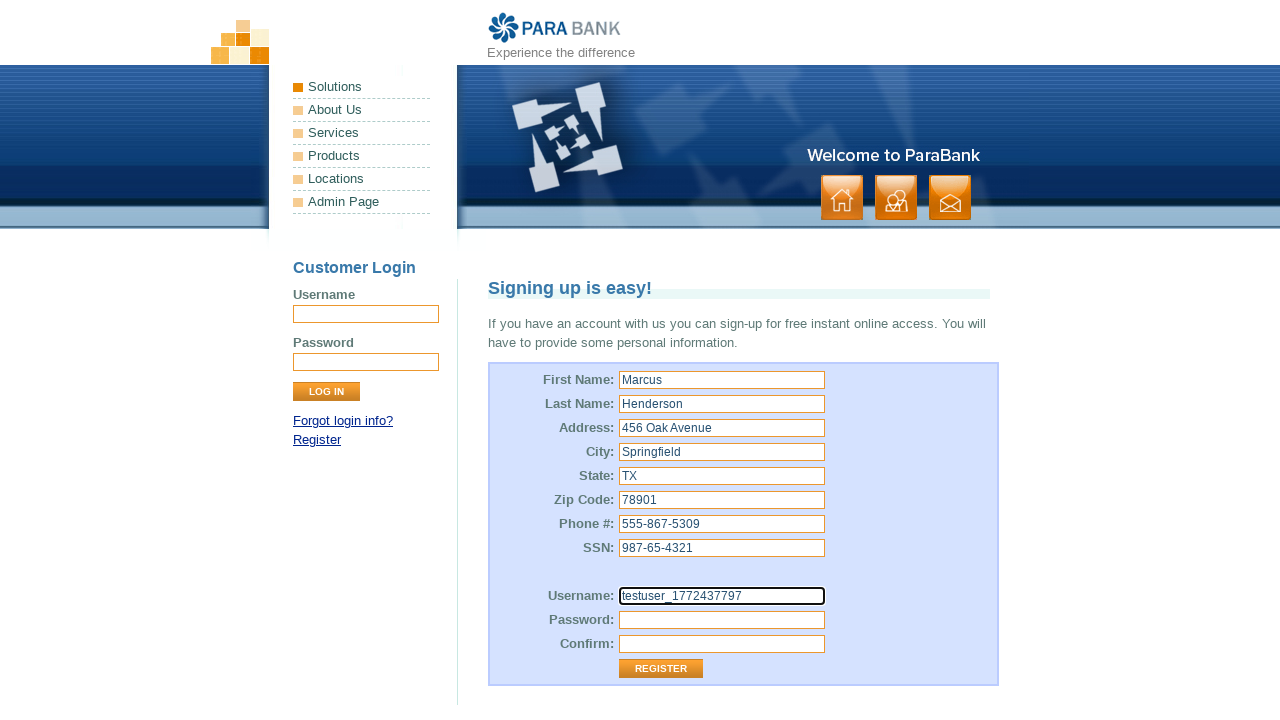

Filled password field with secure password on input[name="customer.password"]
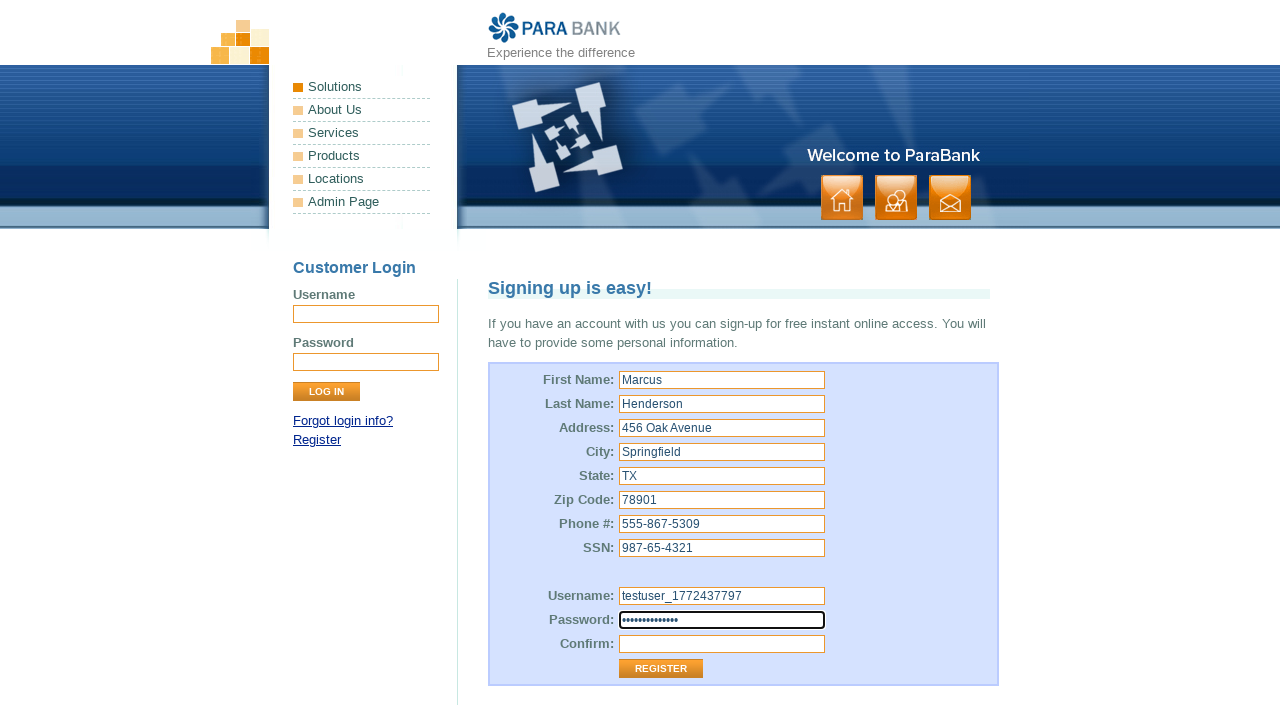

Filled password confirmation field with secure password on input[name="repeatedPassword"]
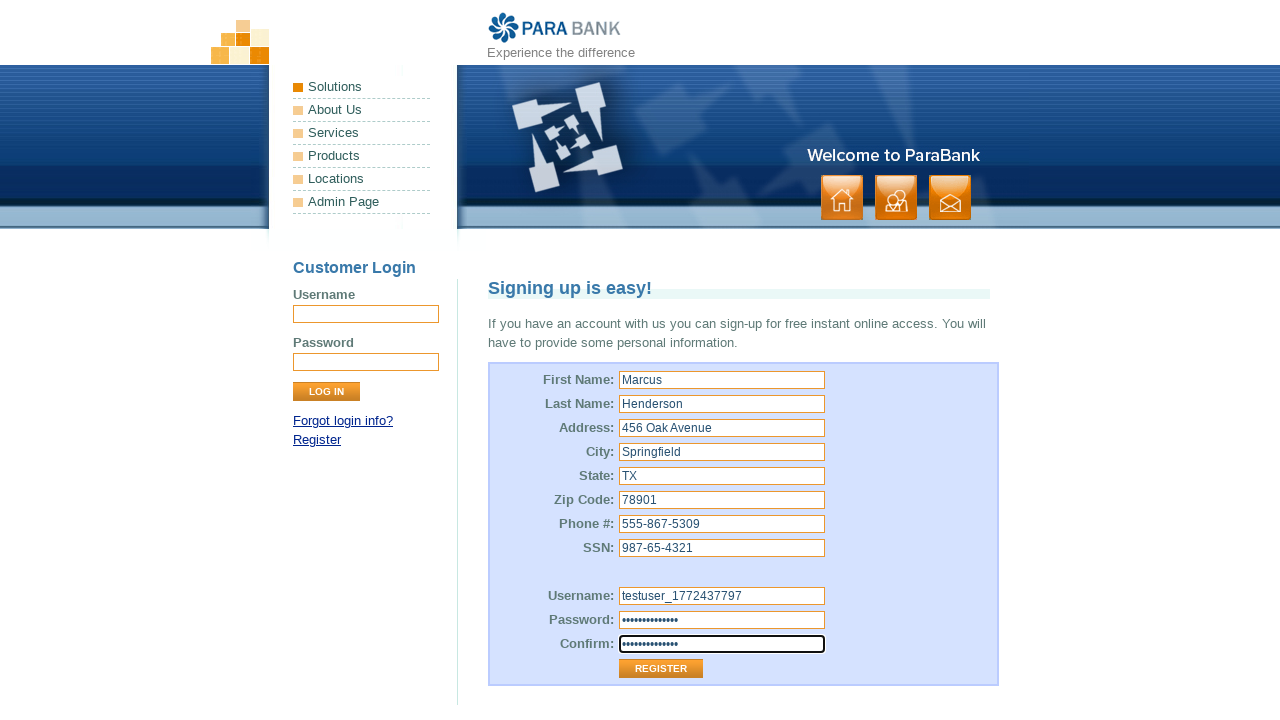

Clicked Register button to submit registration form at (661, 669) on input[value="Register"]
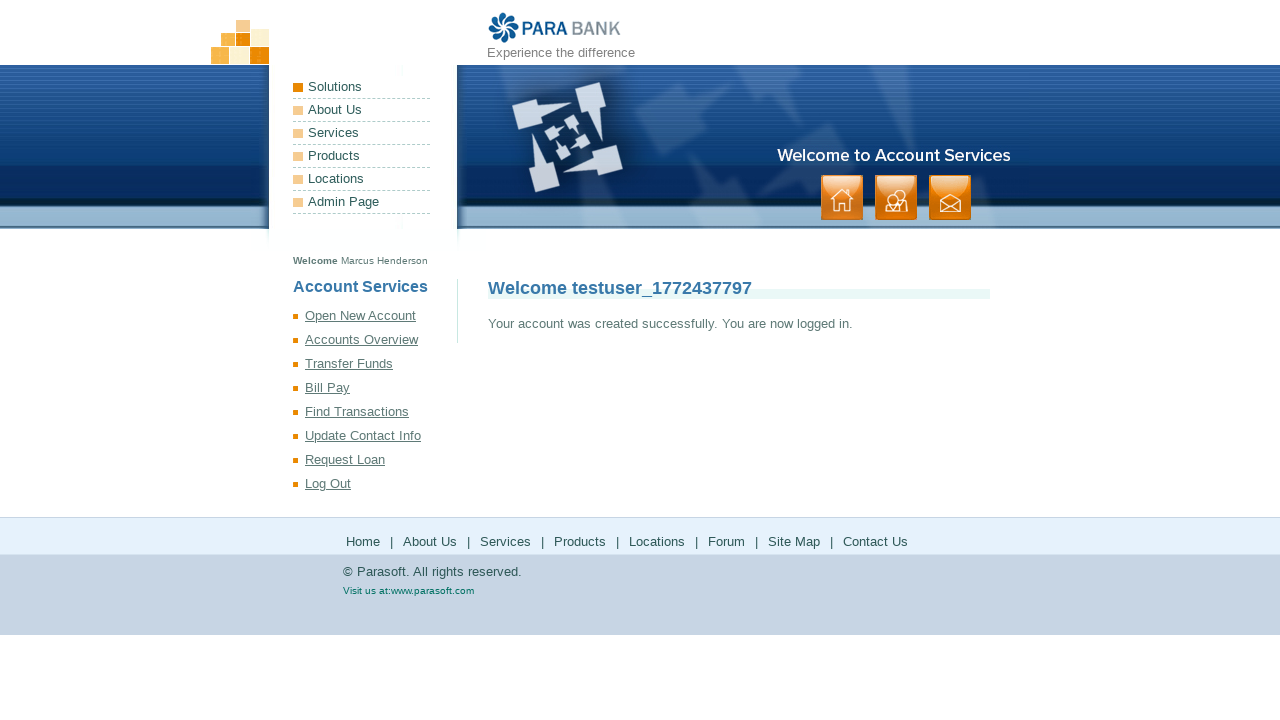

Registration success message appeared
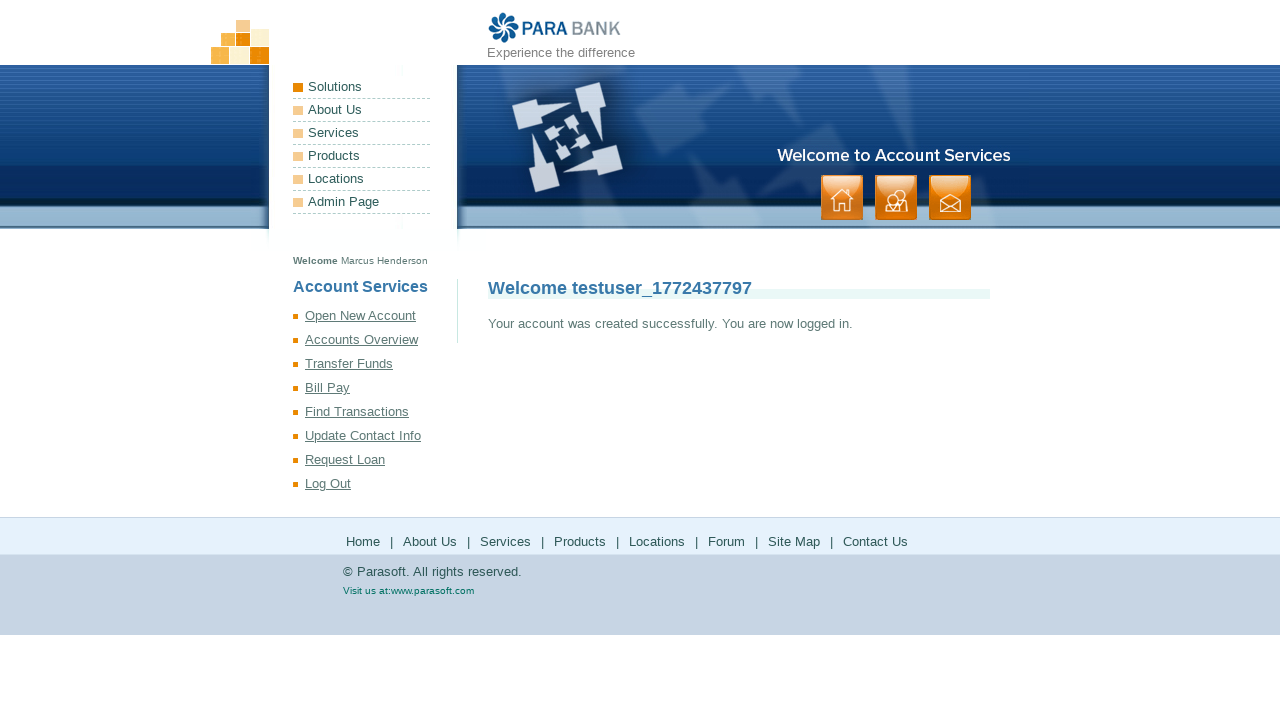

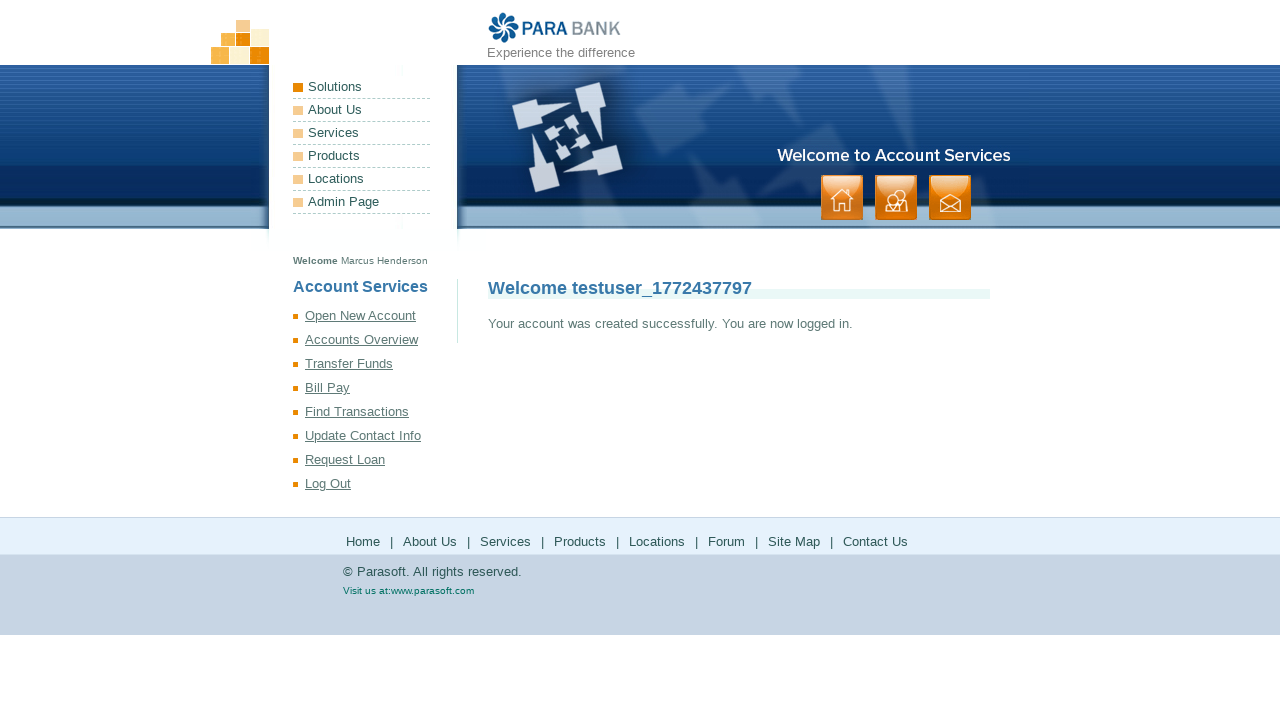